Tests window handle switching by clicking a link that opens a new window, verifying titles on both windows, and switching back and forth between them.

Starting URL: https://the-internet.herokuapp.com/windows

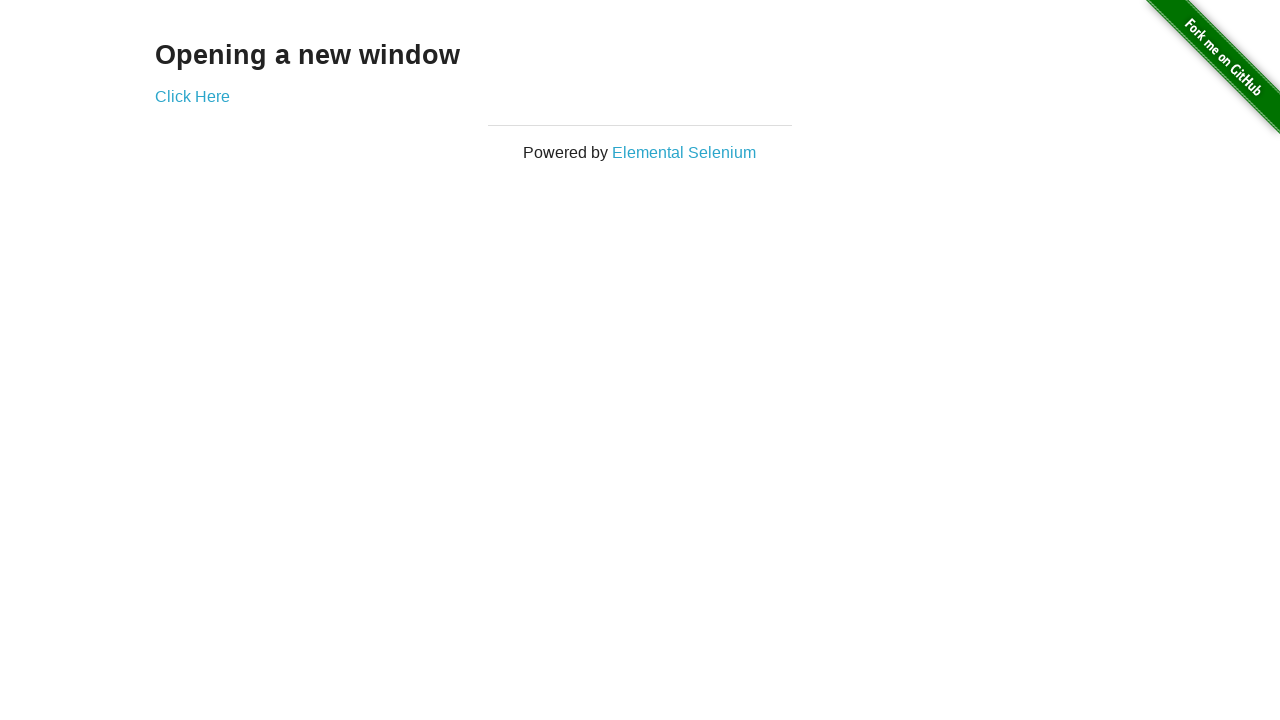

Verified page heading text is 'Opening a new window'
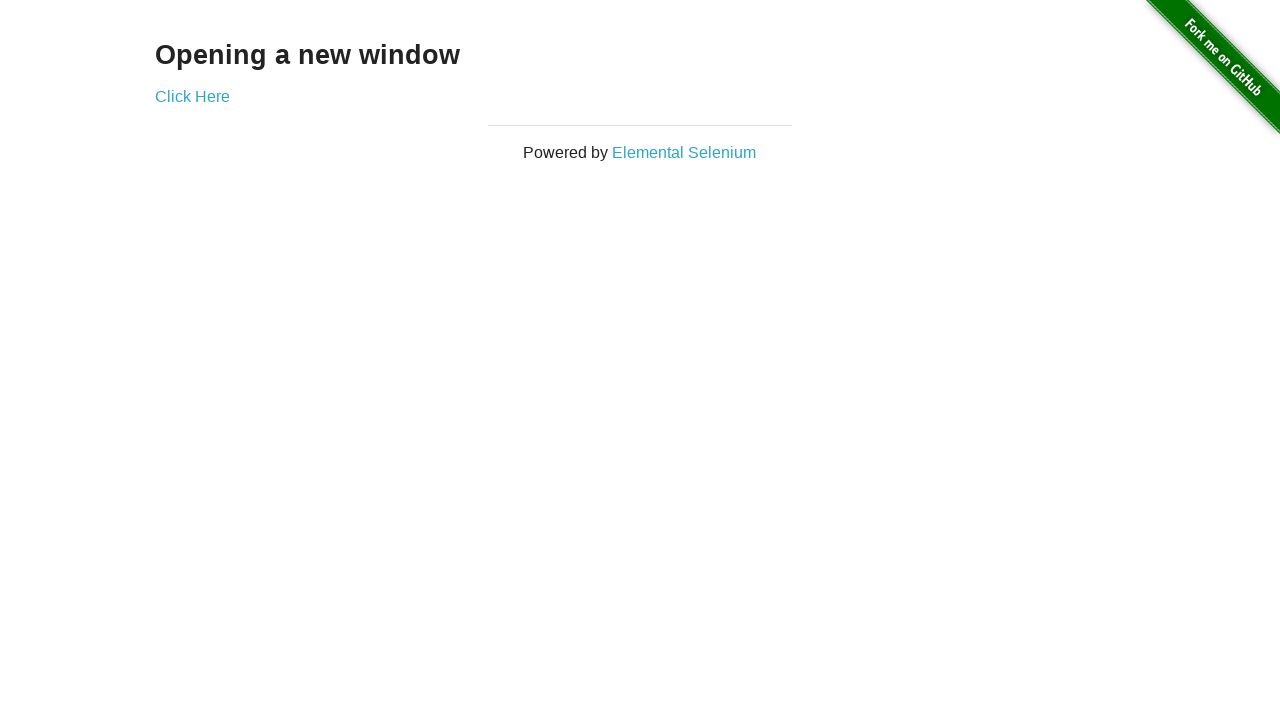

Verified original page title is 'The Internet'
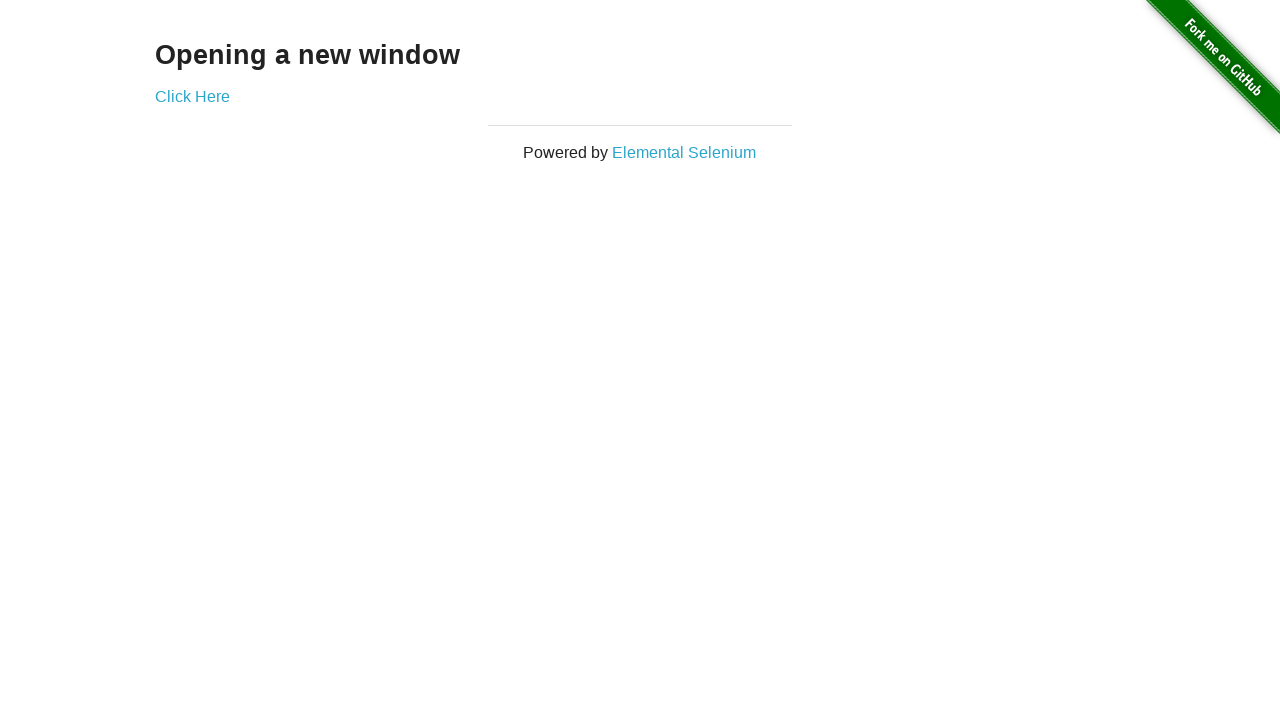

Clicked 'Click Here' button to open new window at (192, 96) on xpath=//*[text()='Click Here']
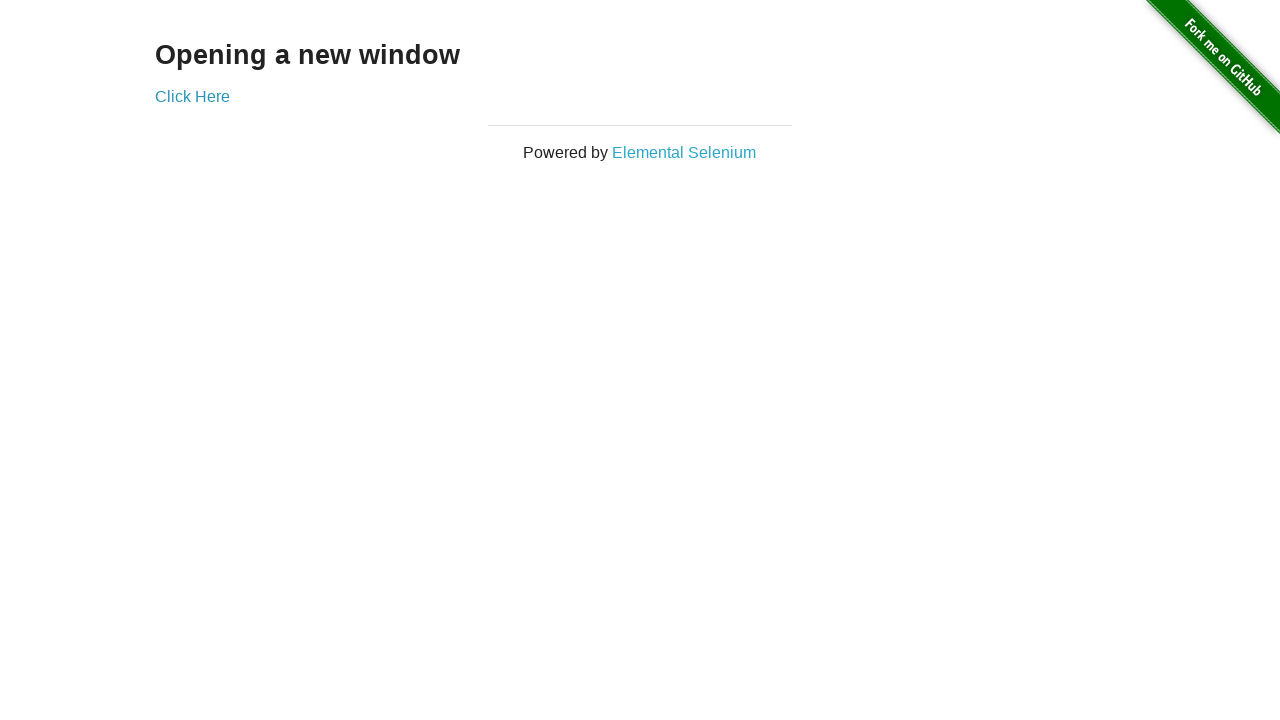

New window opened and loaded
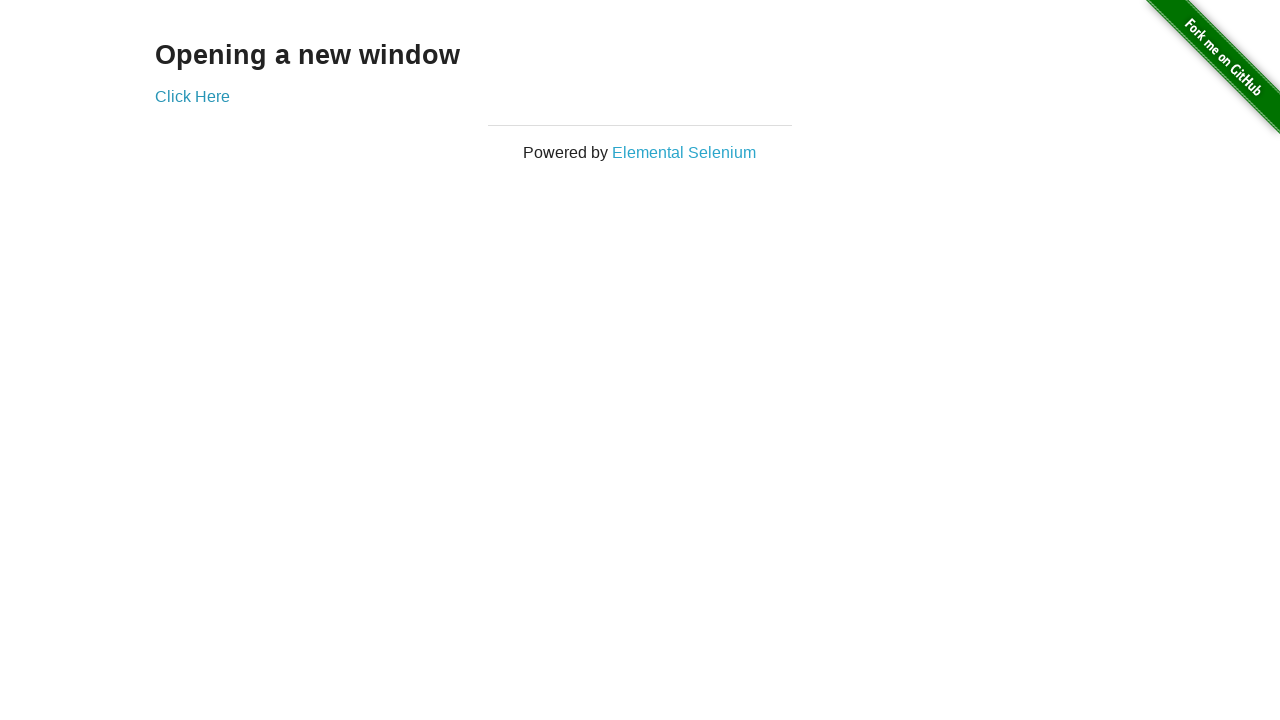

Verified new window title is 'New Window'
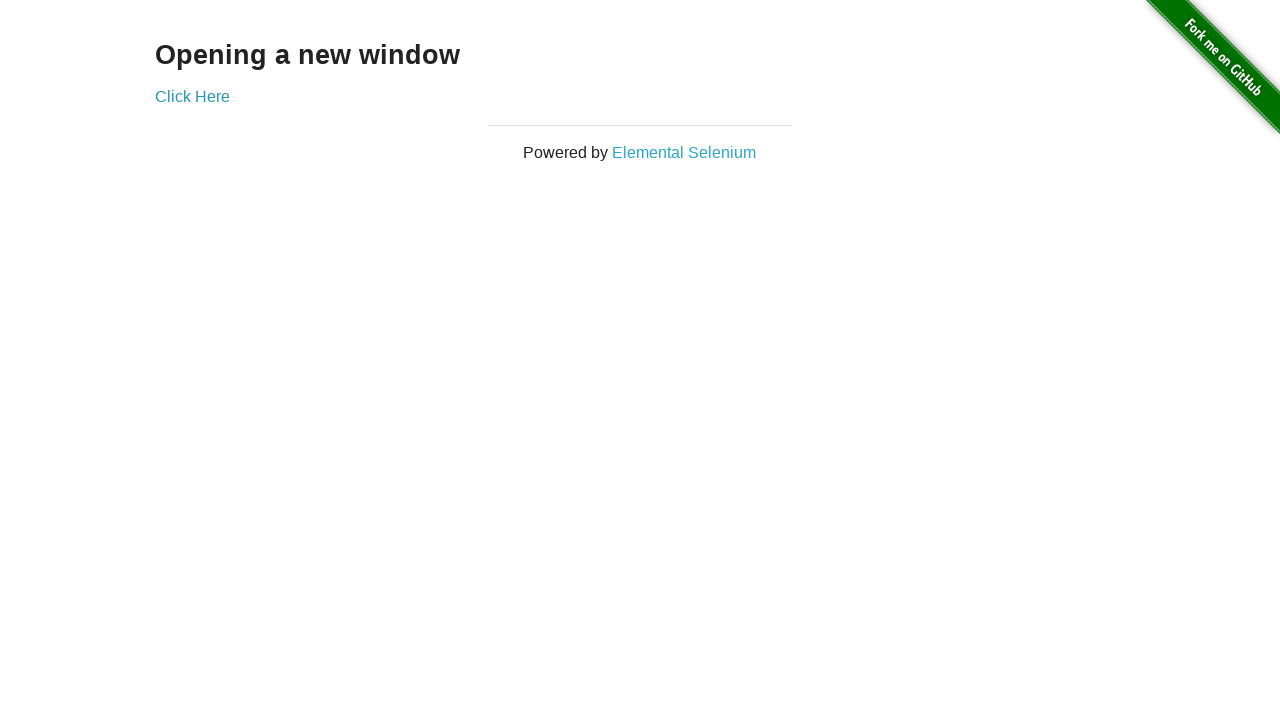

Switched back to original window and verified title is 'The Internet'
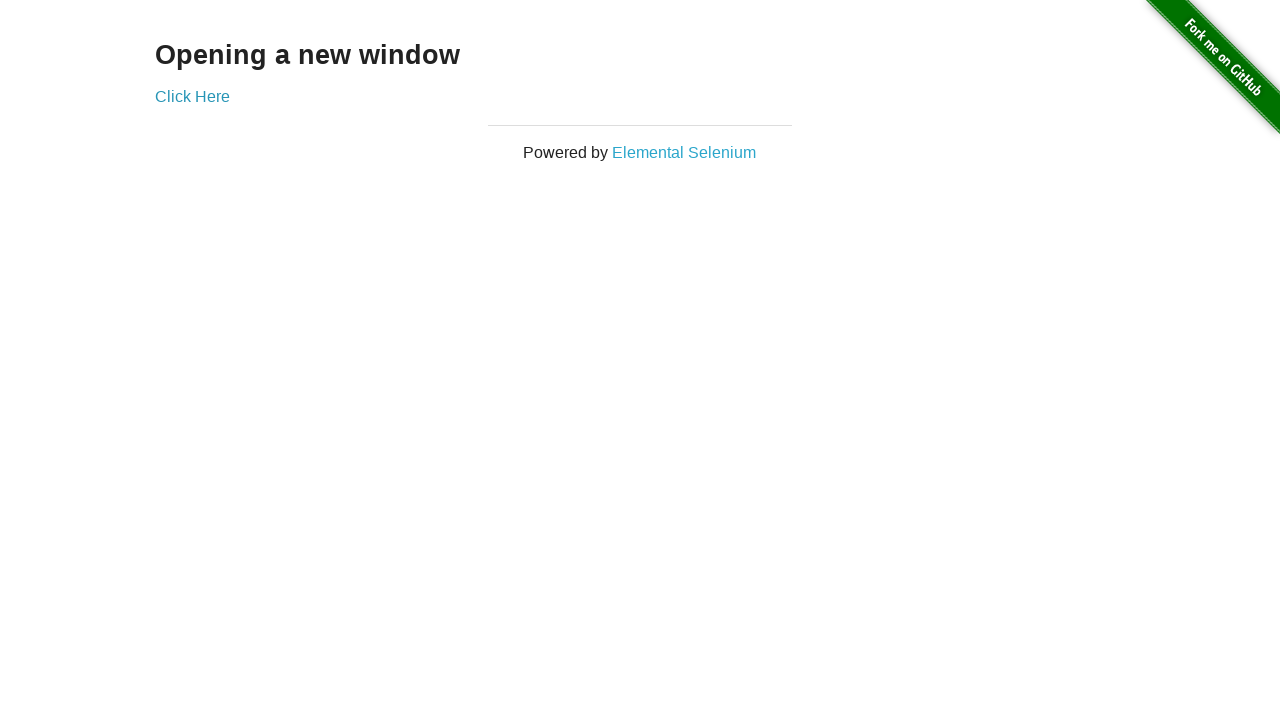

Switched to new window and waited 3 seconds
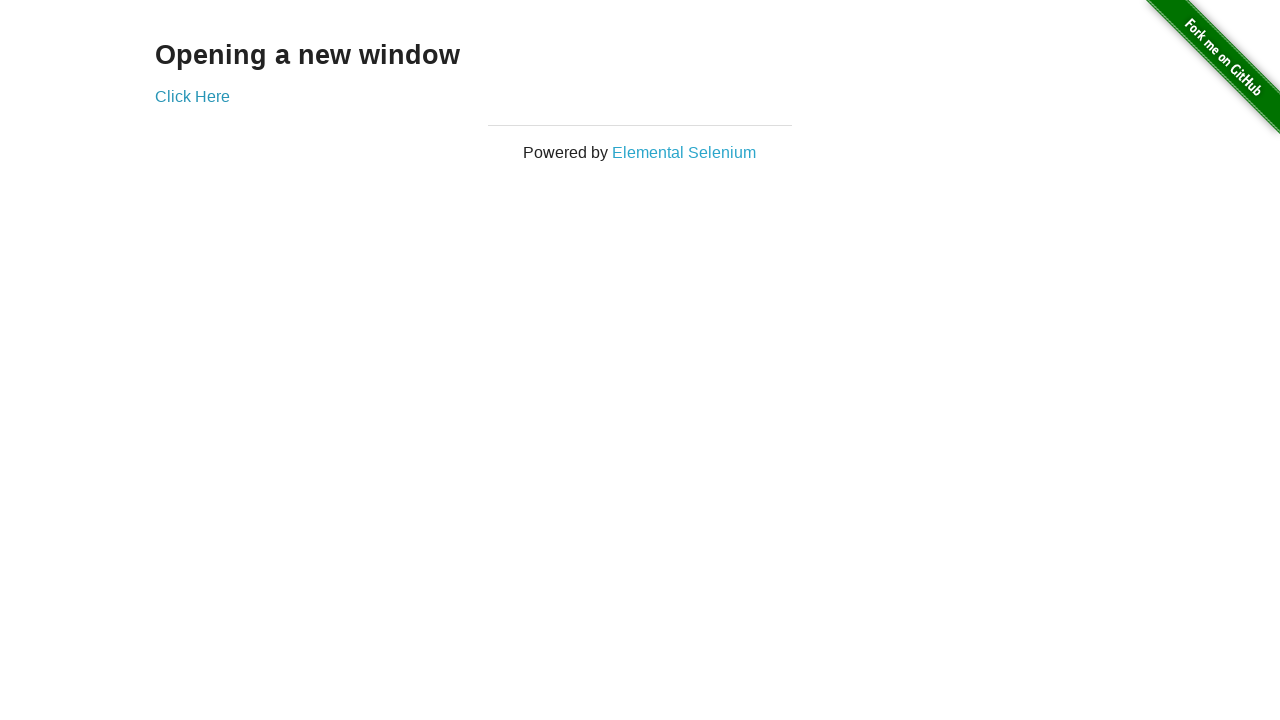

Switched back to original window and waited 3 seconds
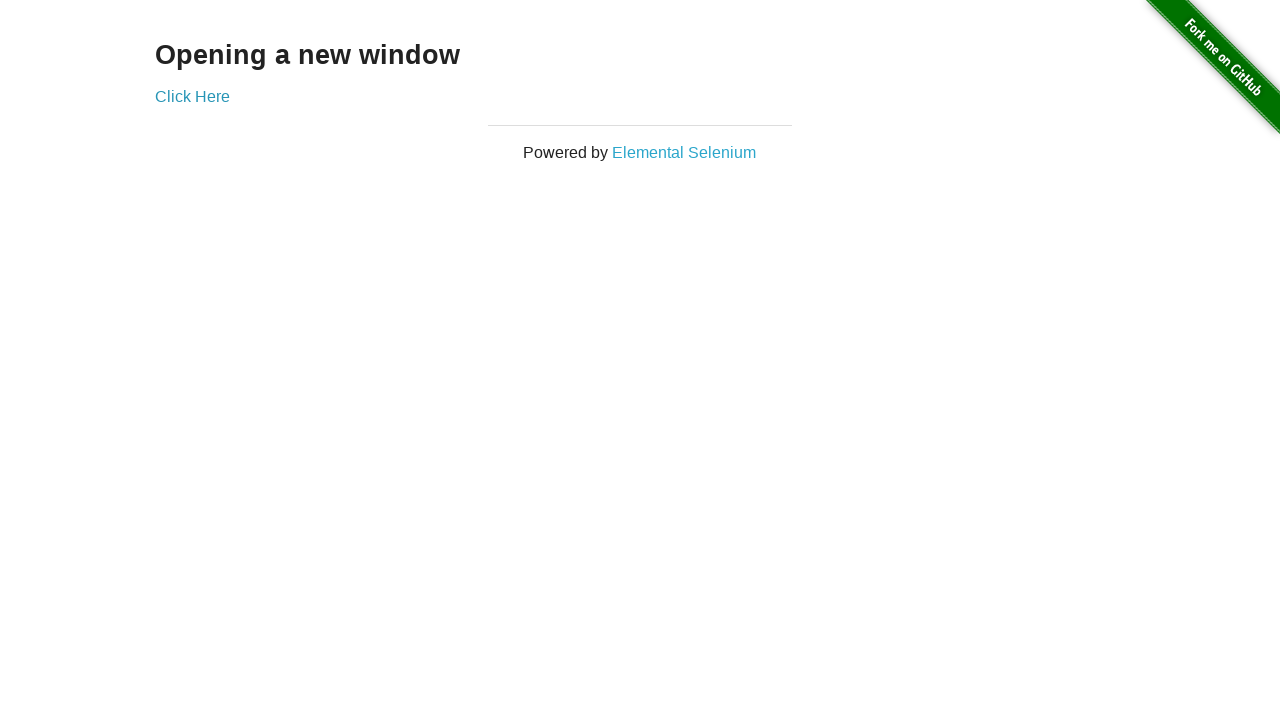

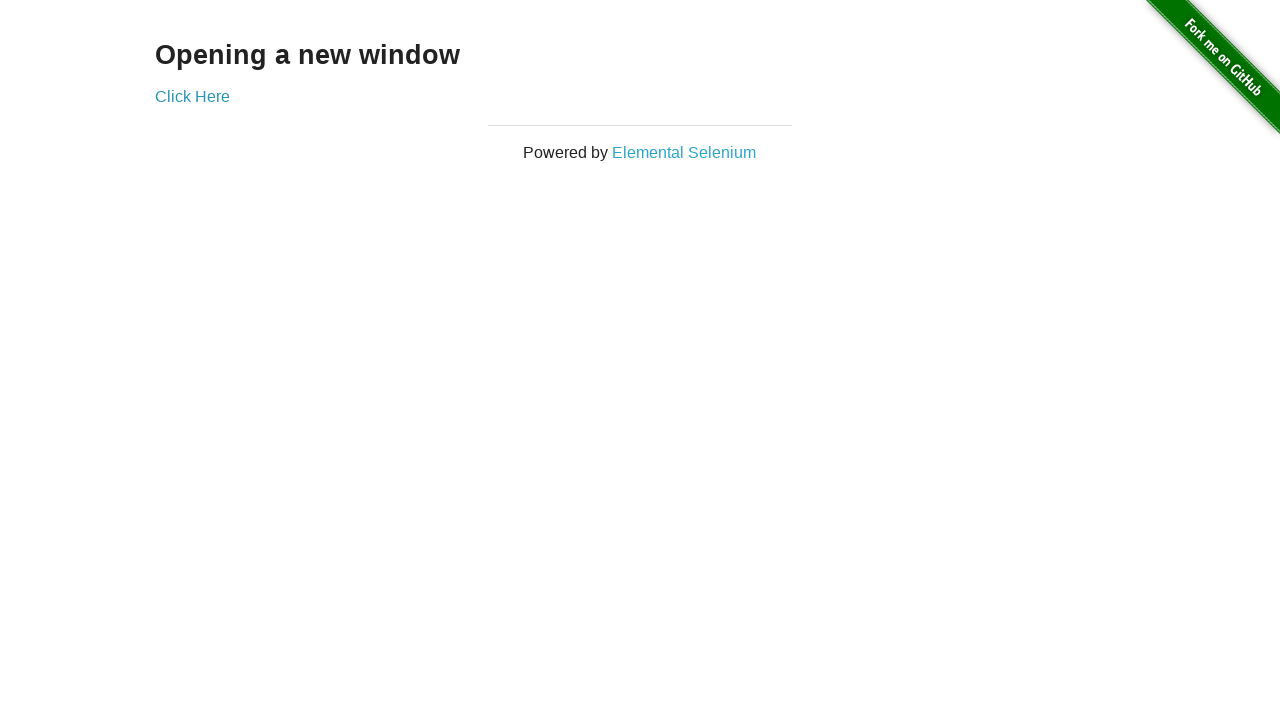